Searches for a specific TDLR number and navigates to the result page

Starting URL: https://www.tdlr.texas.gov/tools_search/

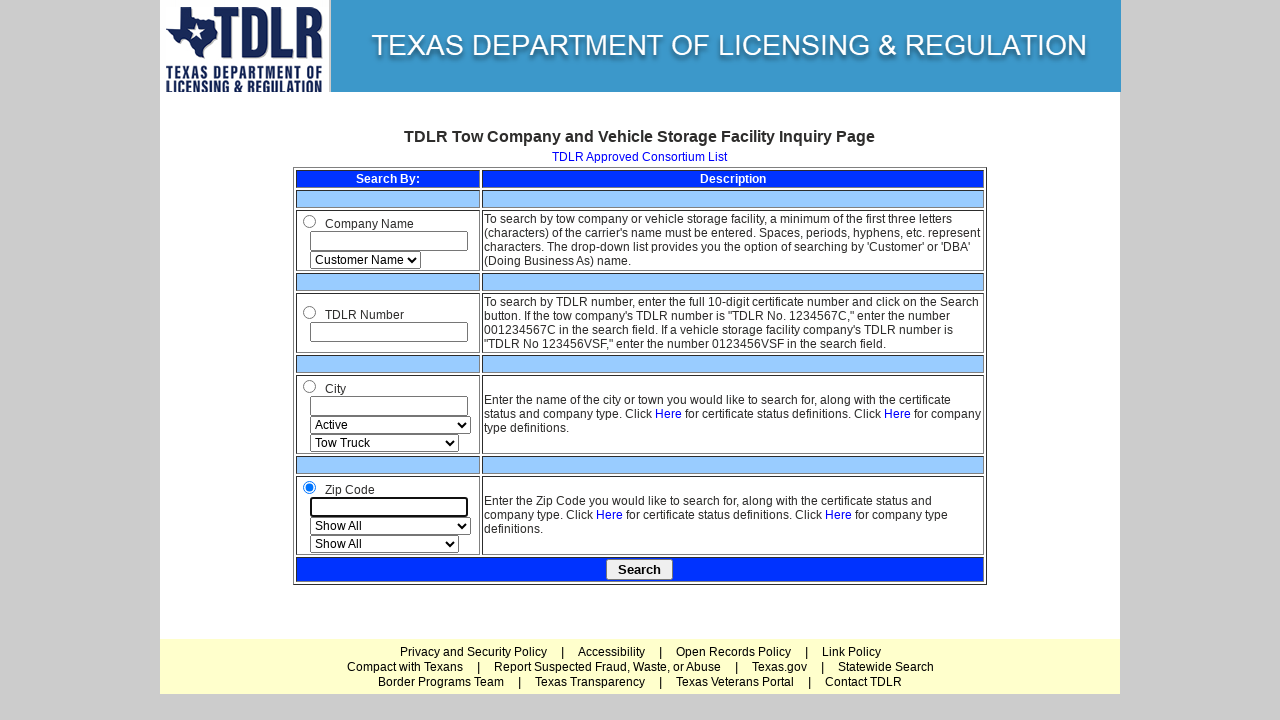

Filled TDLR number search field with '006179570C' on input[name='mcrdata']
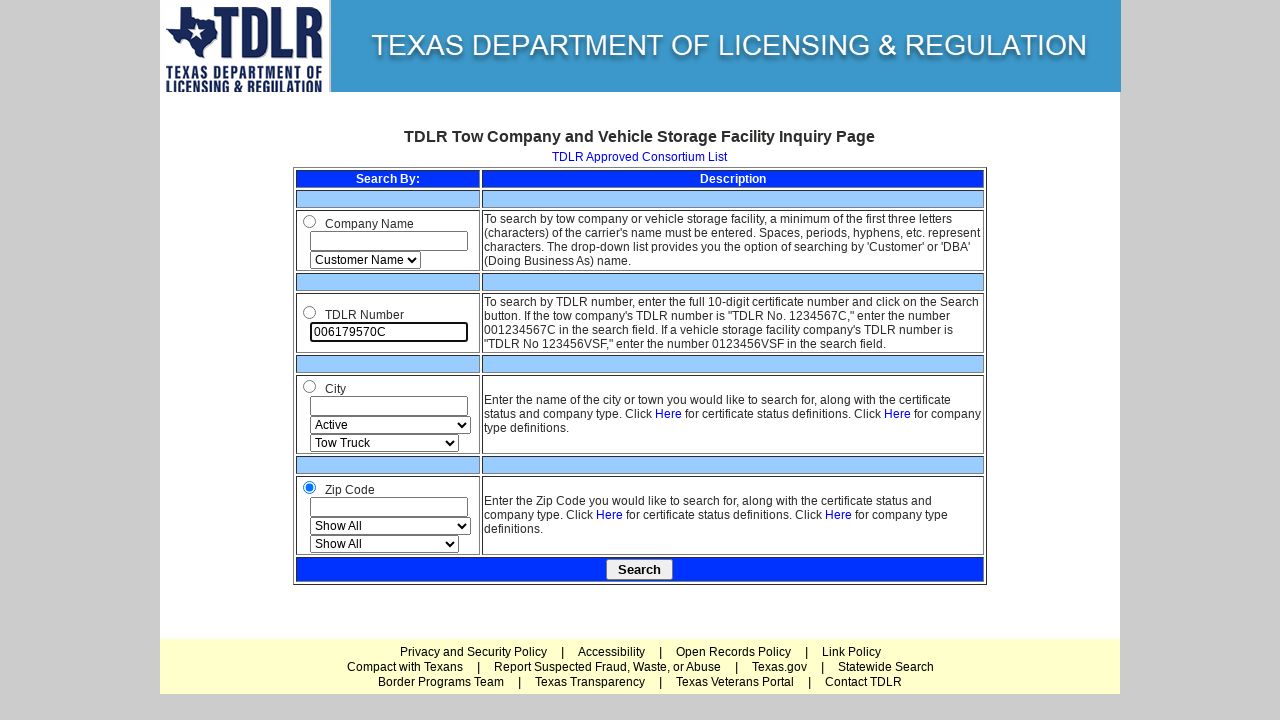

Located submit button element
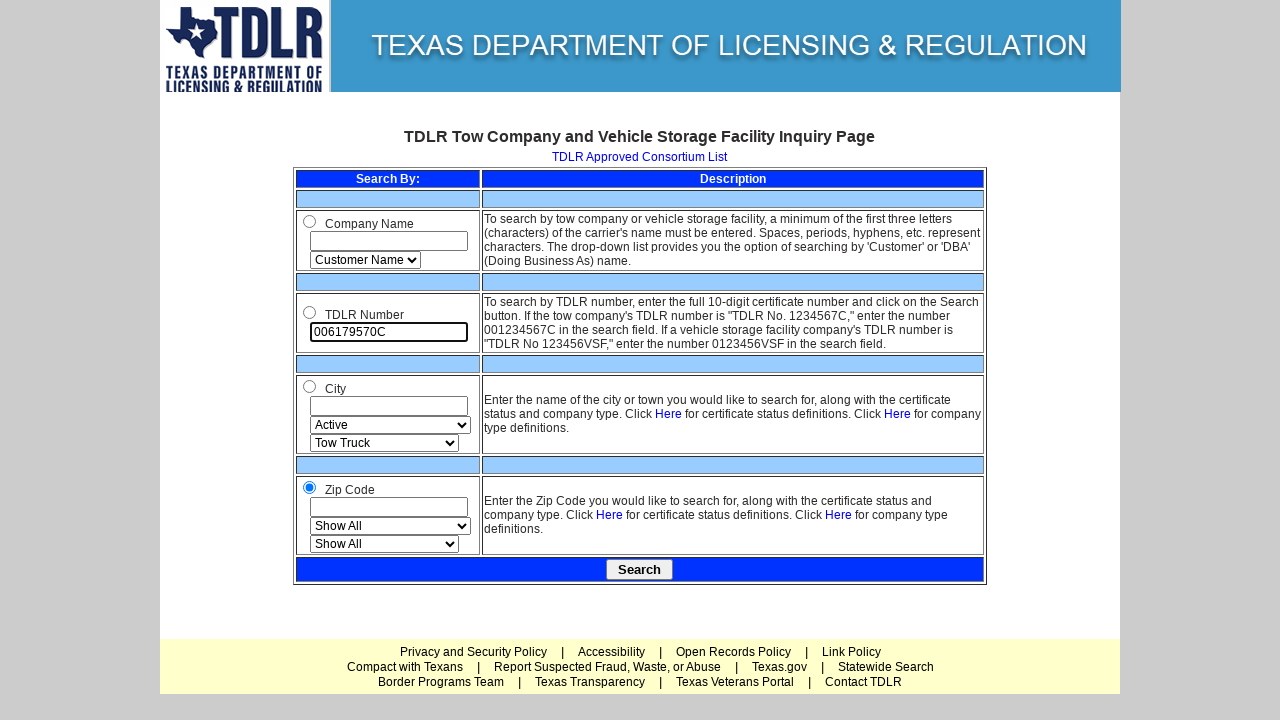

Scrolled submit button into view
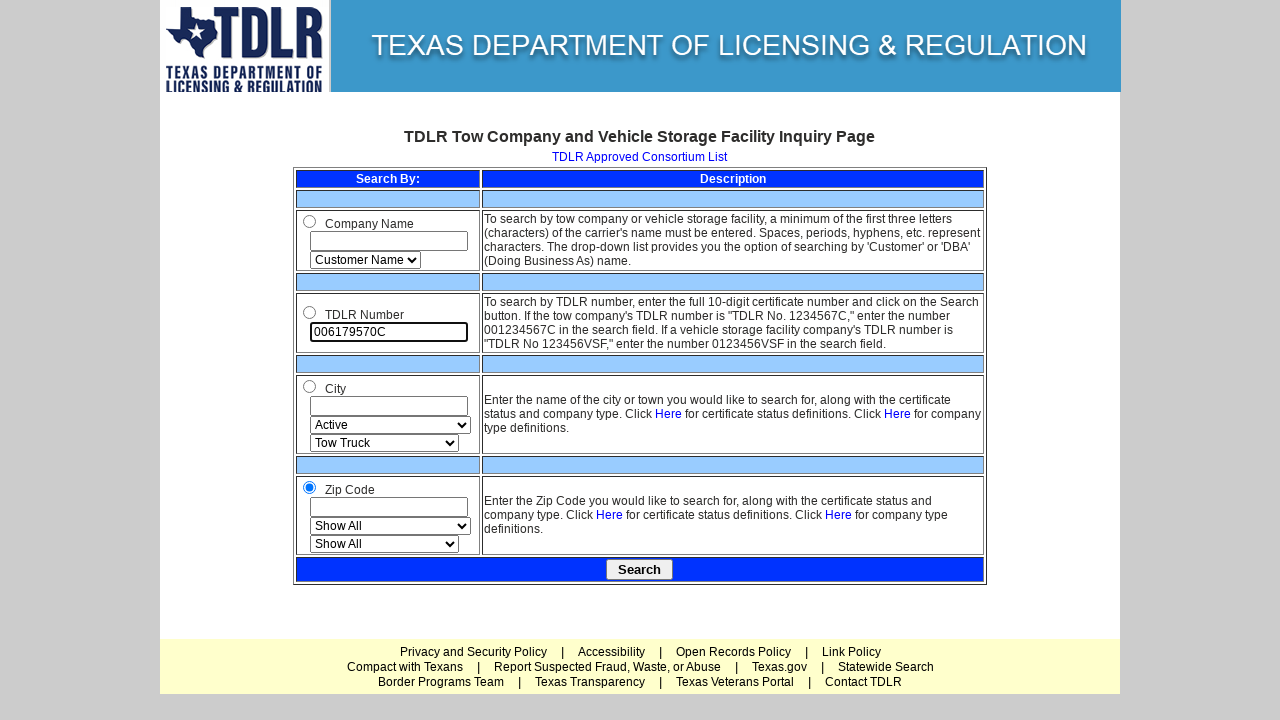

Clicked submit button to search for TDLR number at (640, 569) on xpath=//*[@id="submit3"]
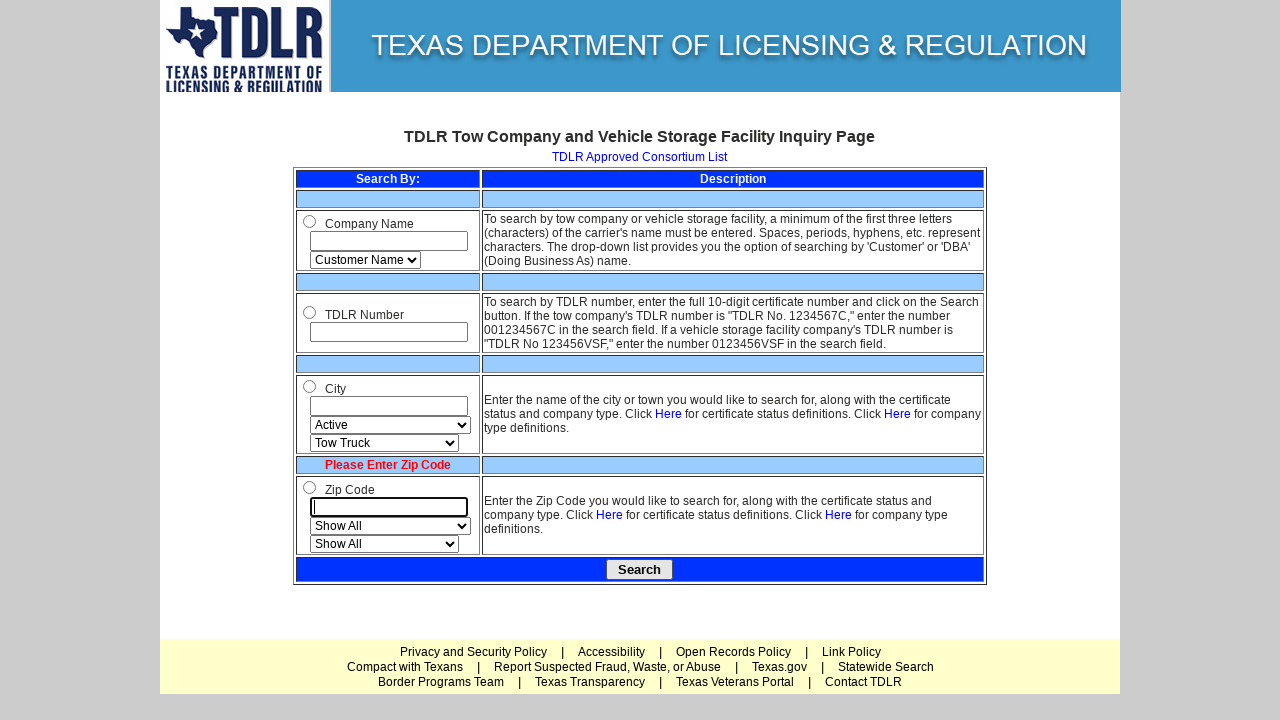

Search results loaded - table rows are visible
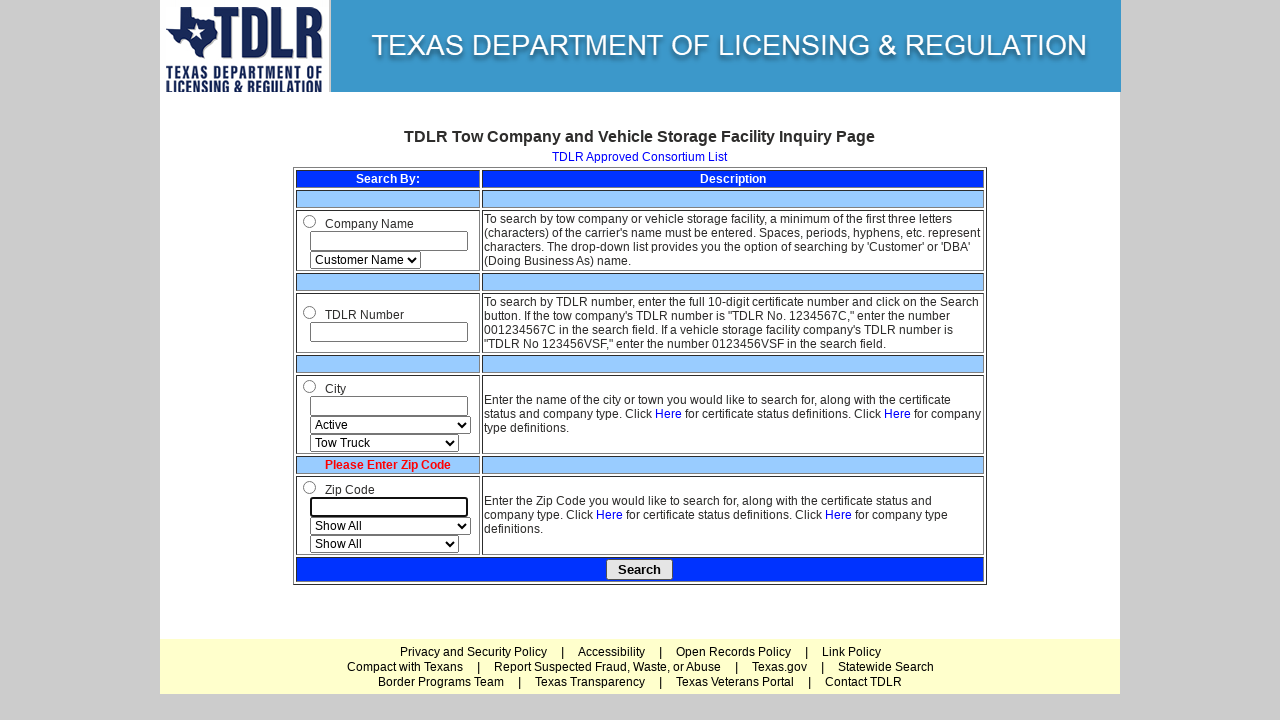

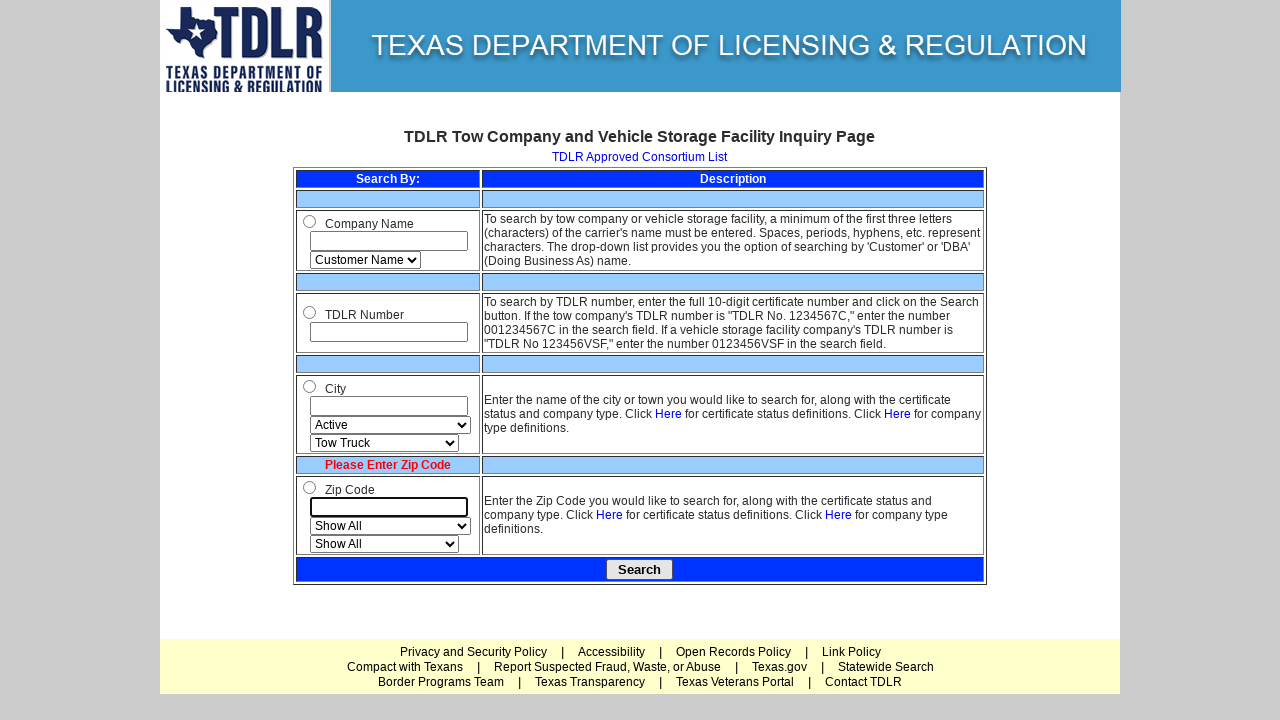